Tests form functionality by selecting a year from a dropdown using index-based selection on a birthday form

Starting URL: https://kodilla.com/pl/test/form/

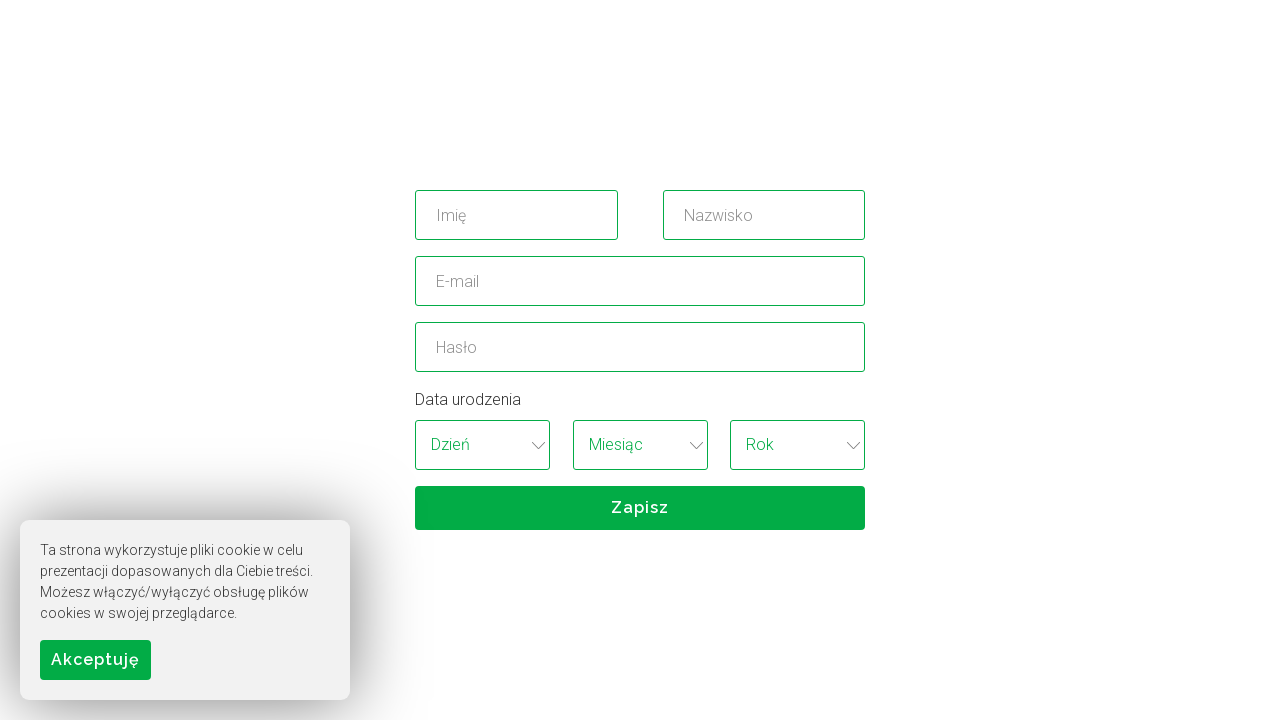

Located year dropdown in birthday form
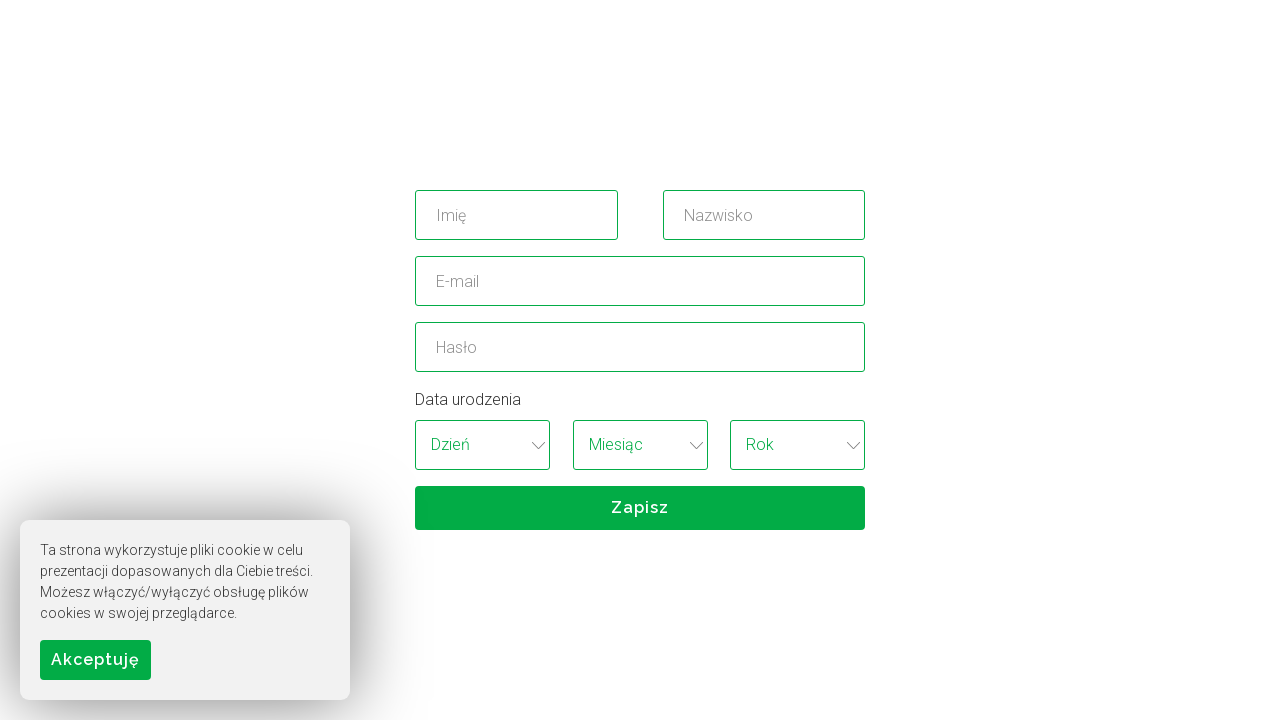

Selected year from dropdown using index-based selection (index 5) on xpath=//*[@id='birthday_wrapper']/select[3]
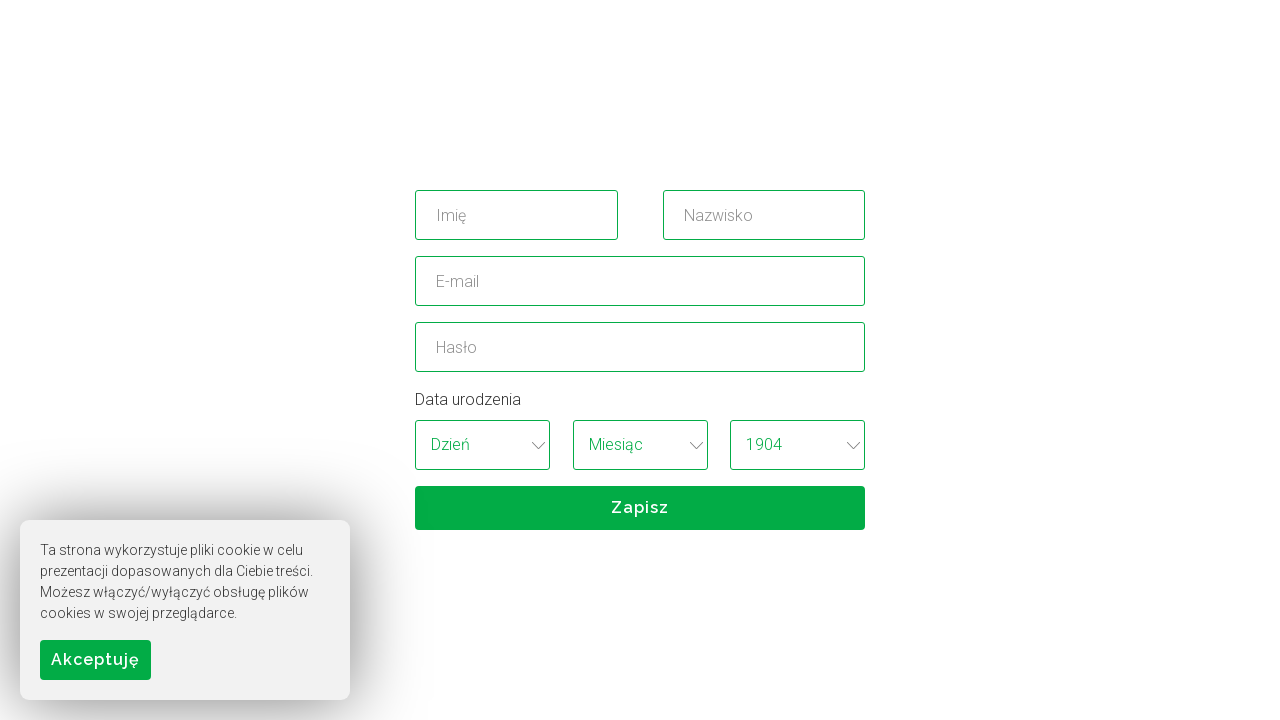

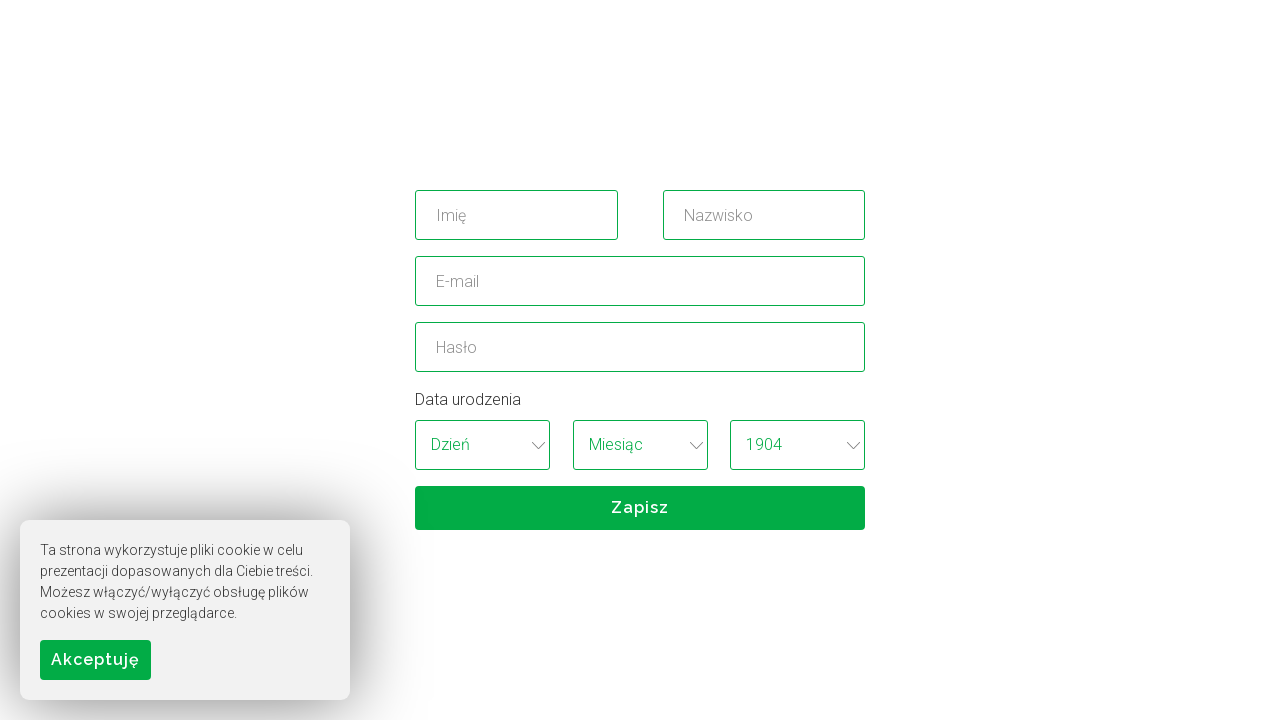